Tests browser window management by maximizing the window, navigating to a YouTube shorts video, and then switching to fullscreen mode.

Starting URL: https://www.youtube.com/shorts/kszVmSqPYMs

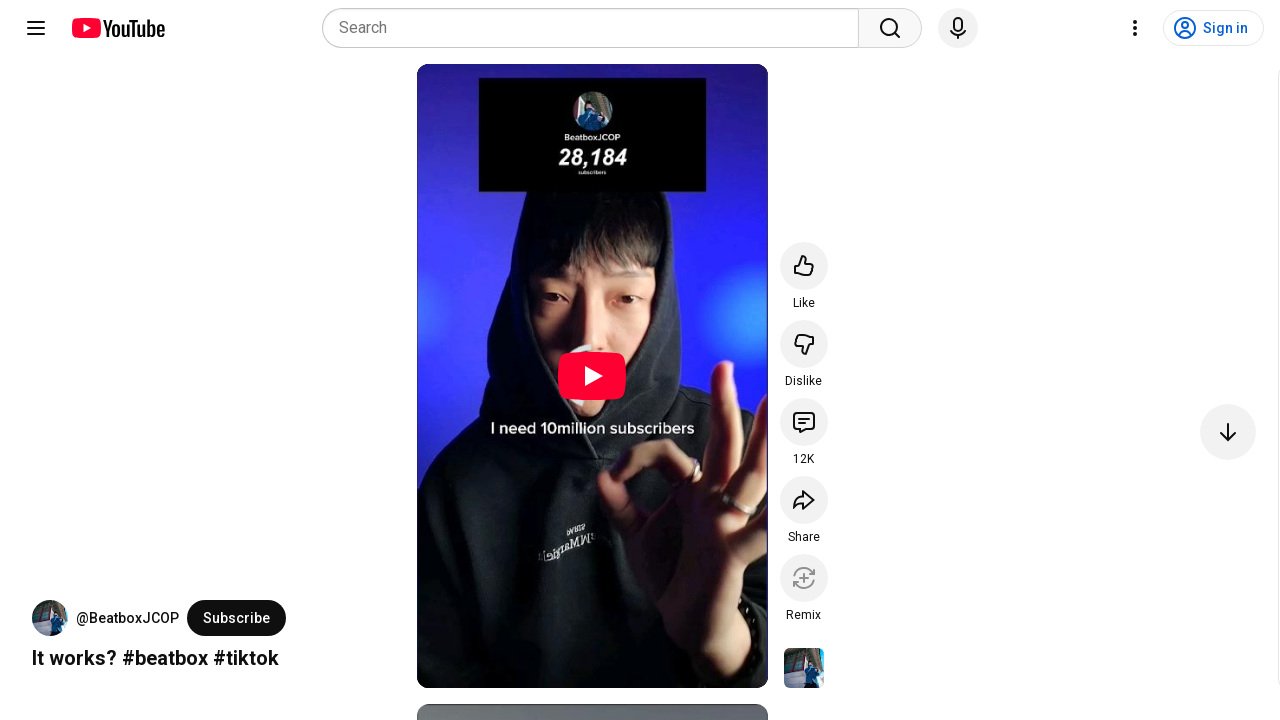

Set viewport size to 1920x1080
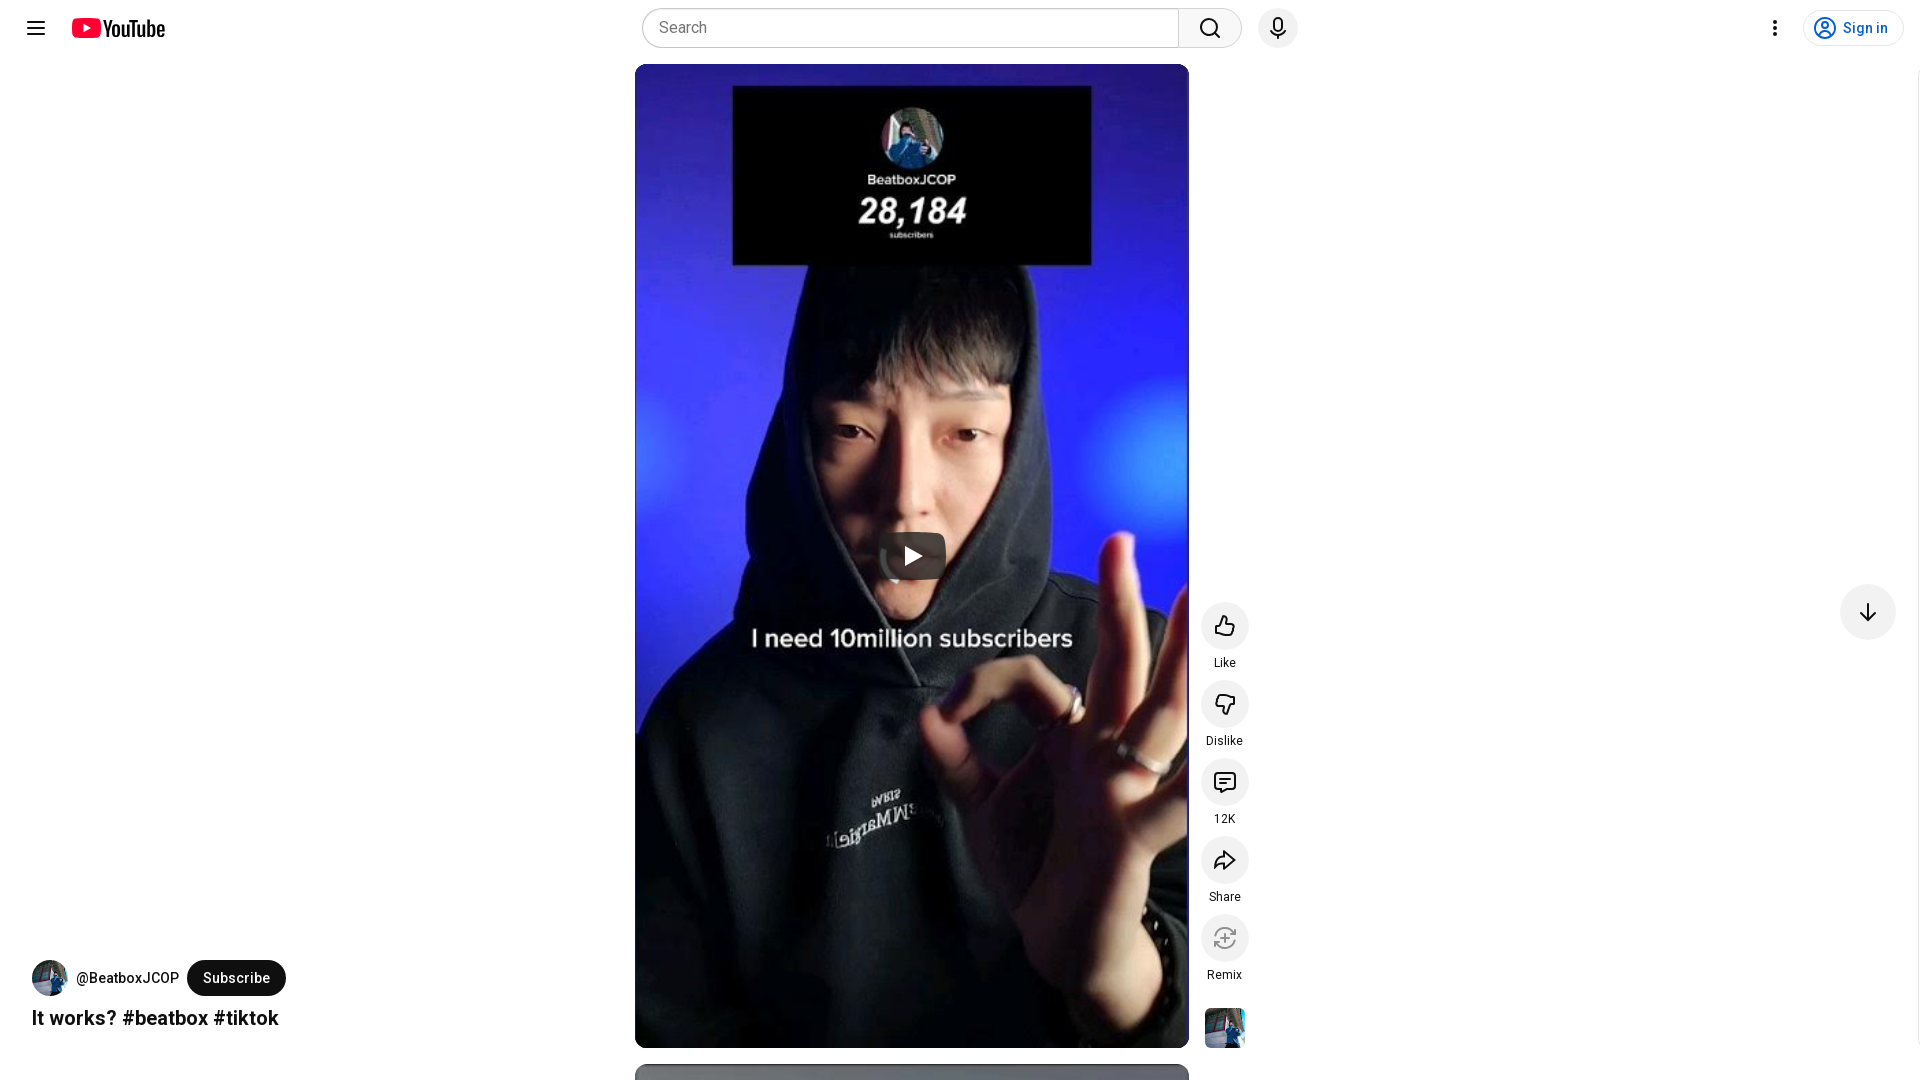

YouTube Shorts video page loaded (domcontentloaded)
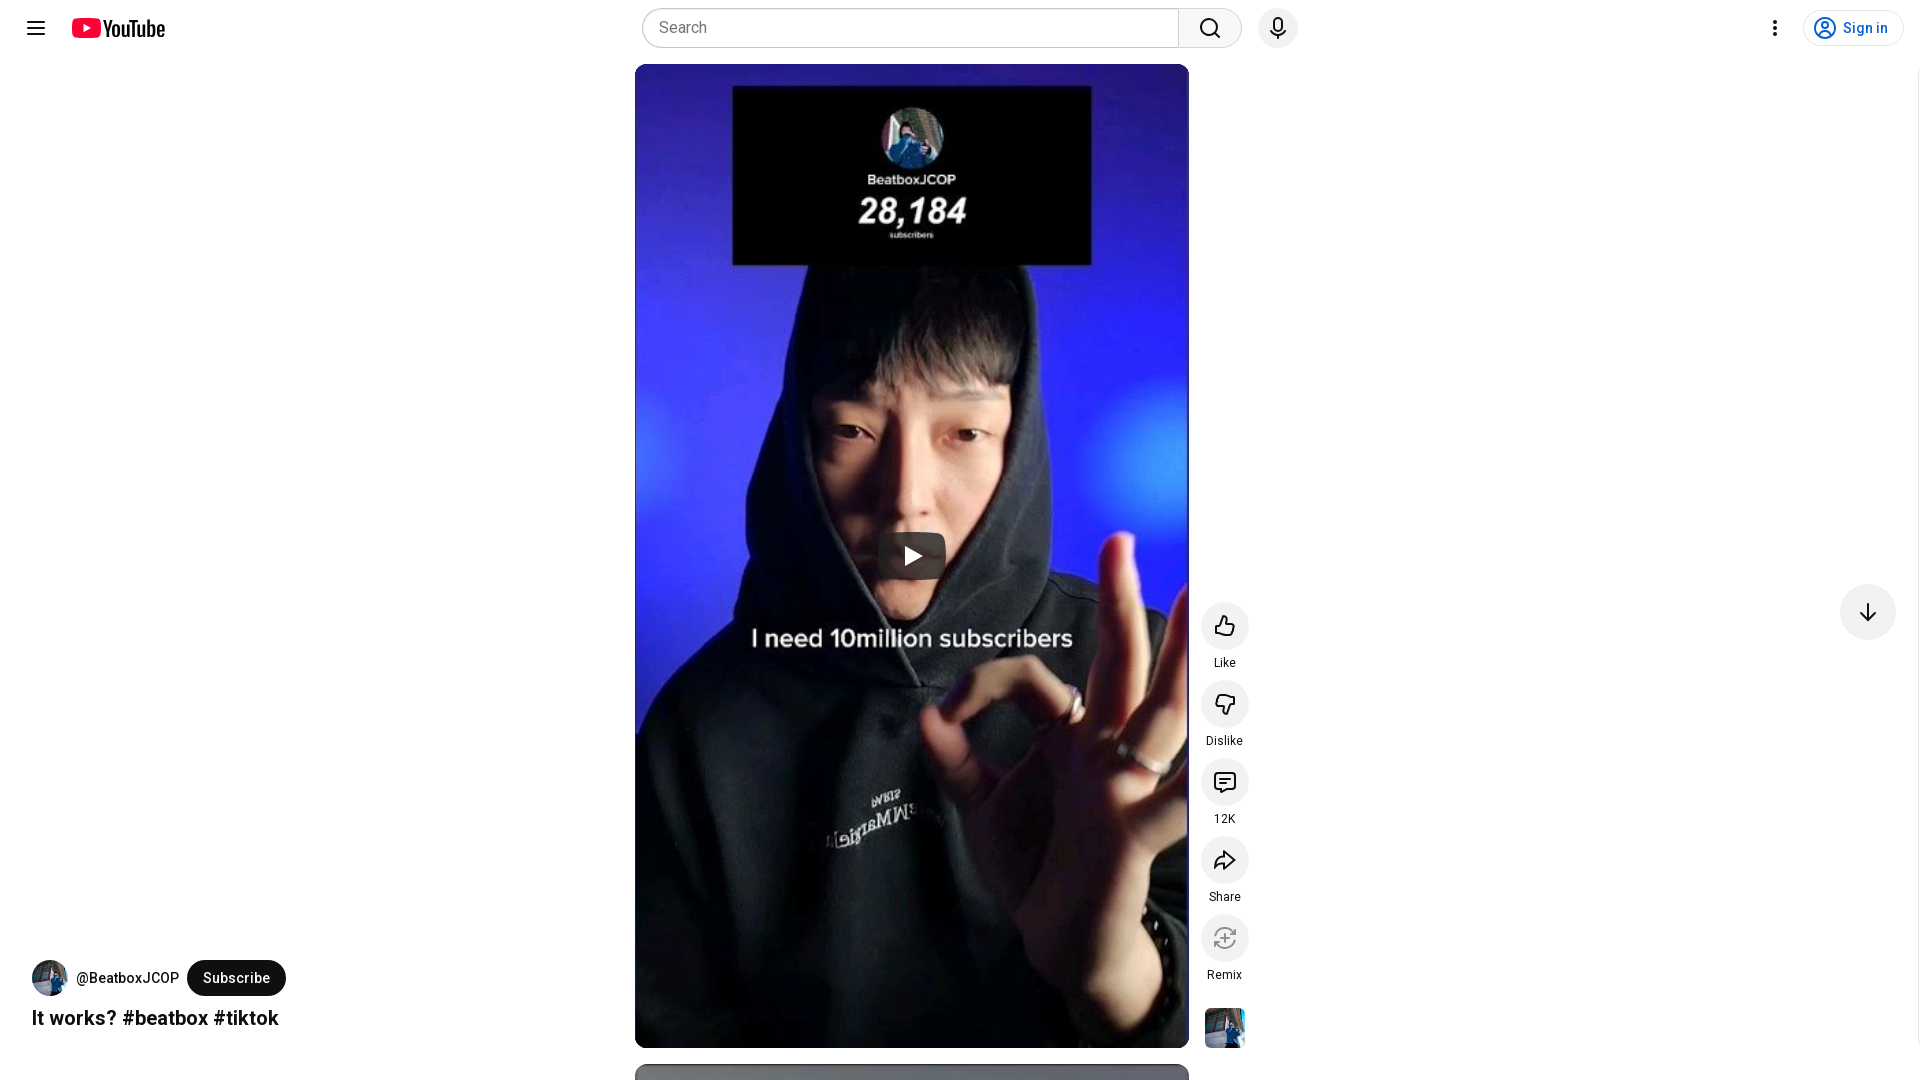

Waited 3 seconds for content to render
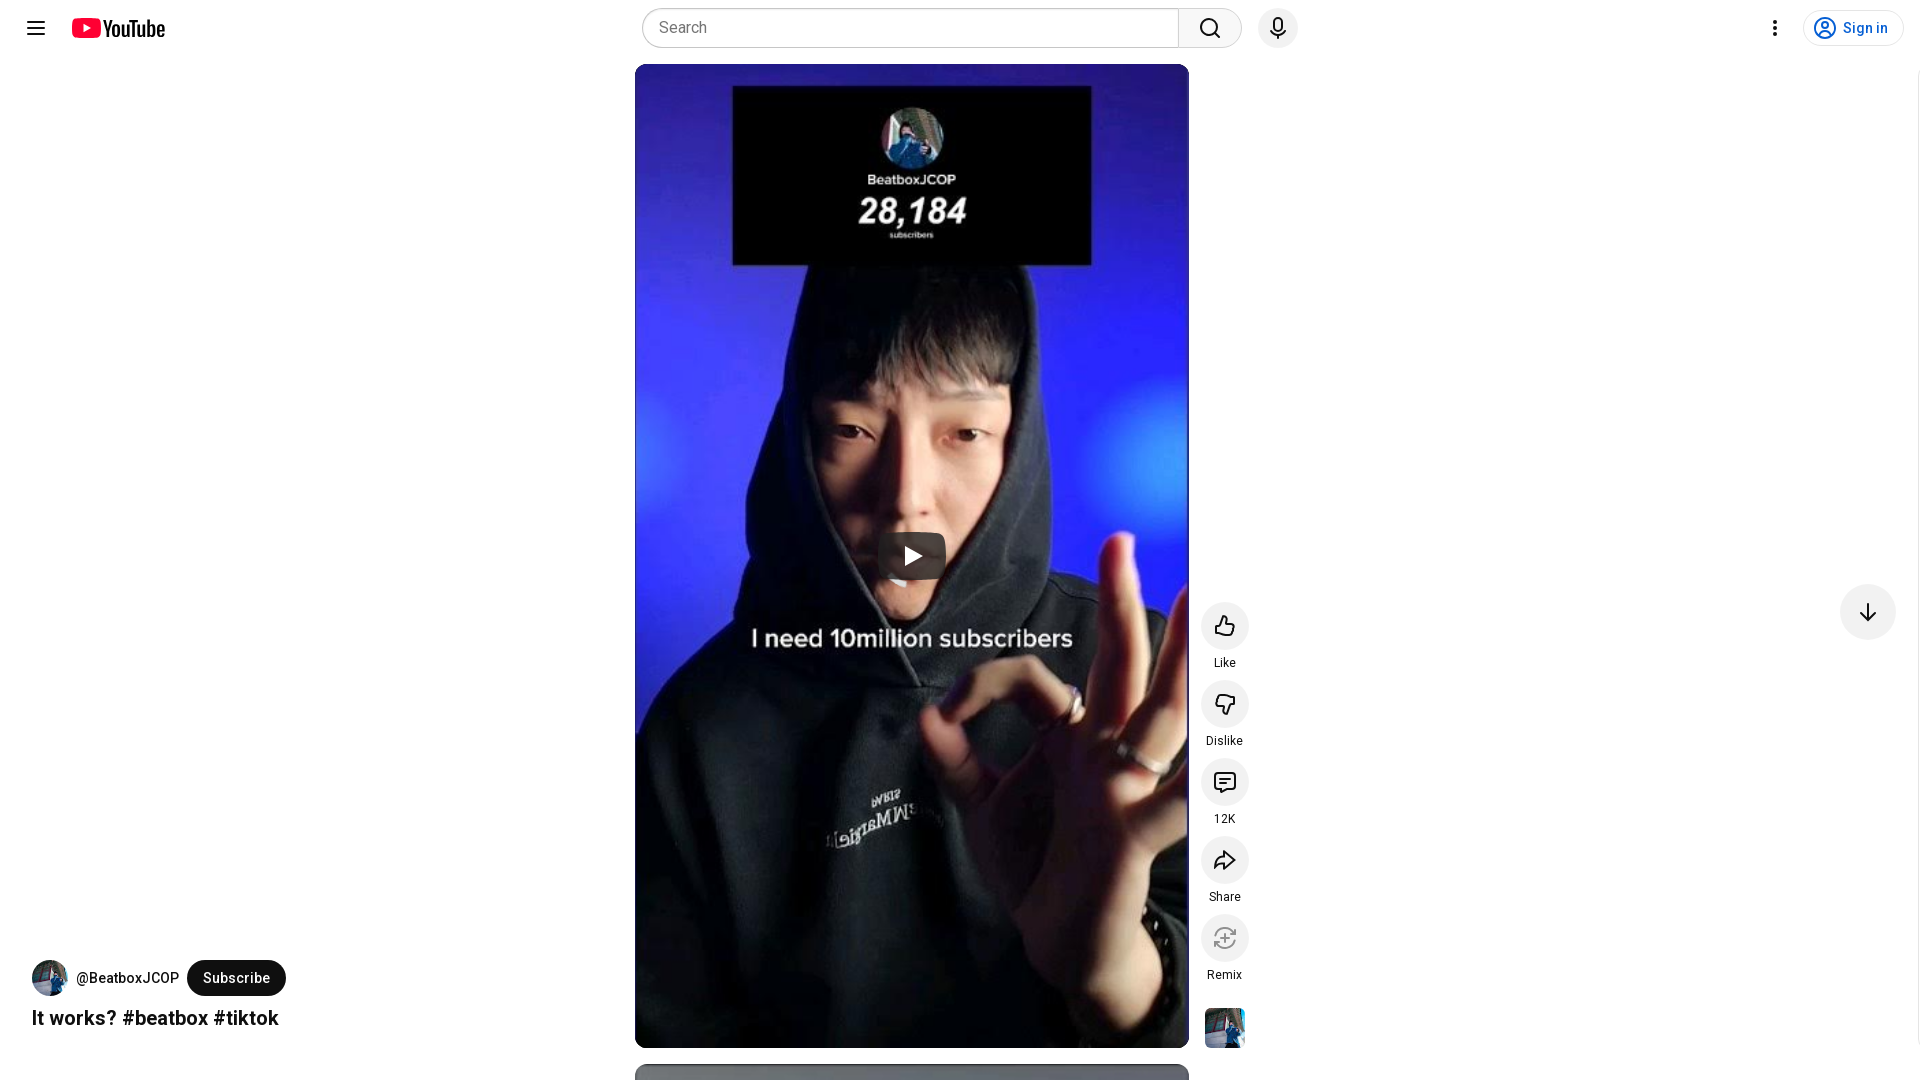

Requested fullscreen mode via JavaScript
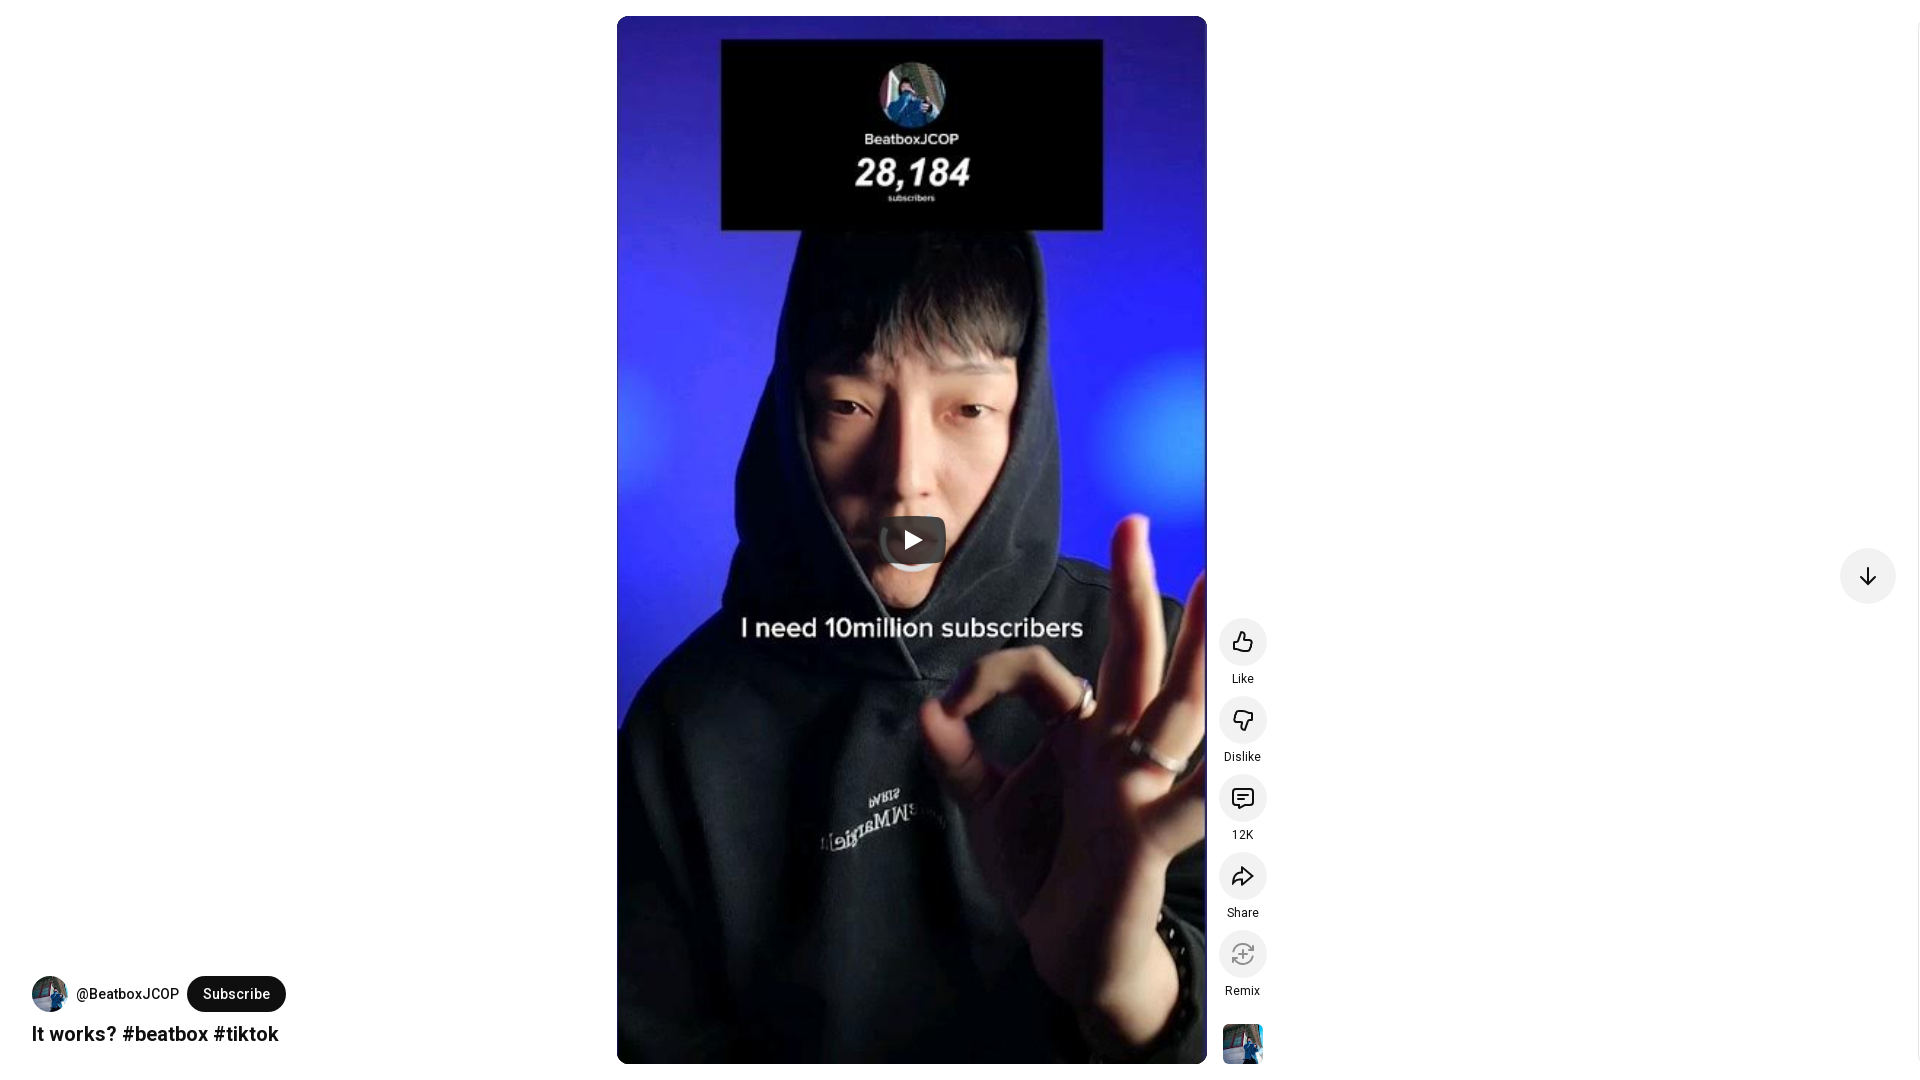

Waited 3 seconds to observe fullscreen mode
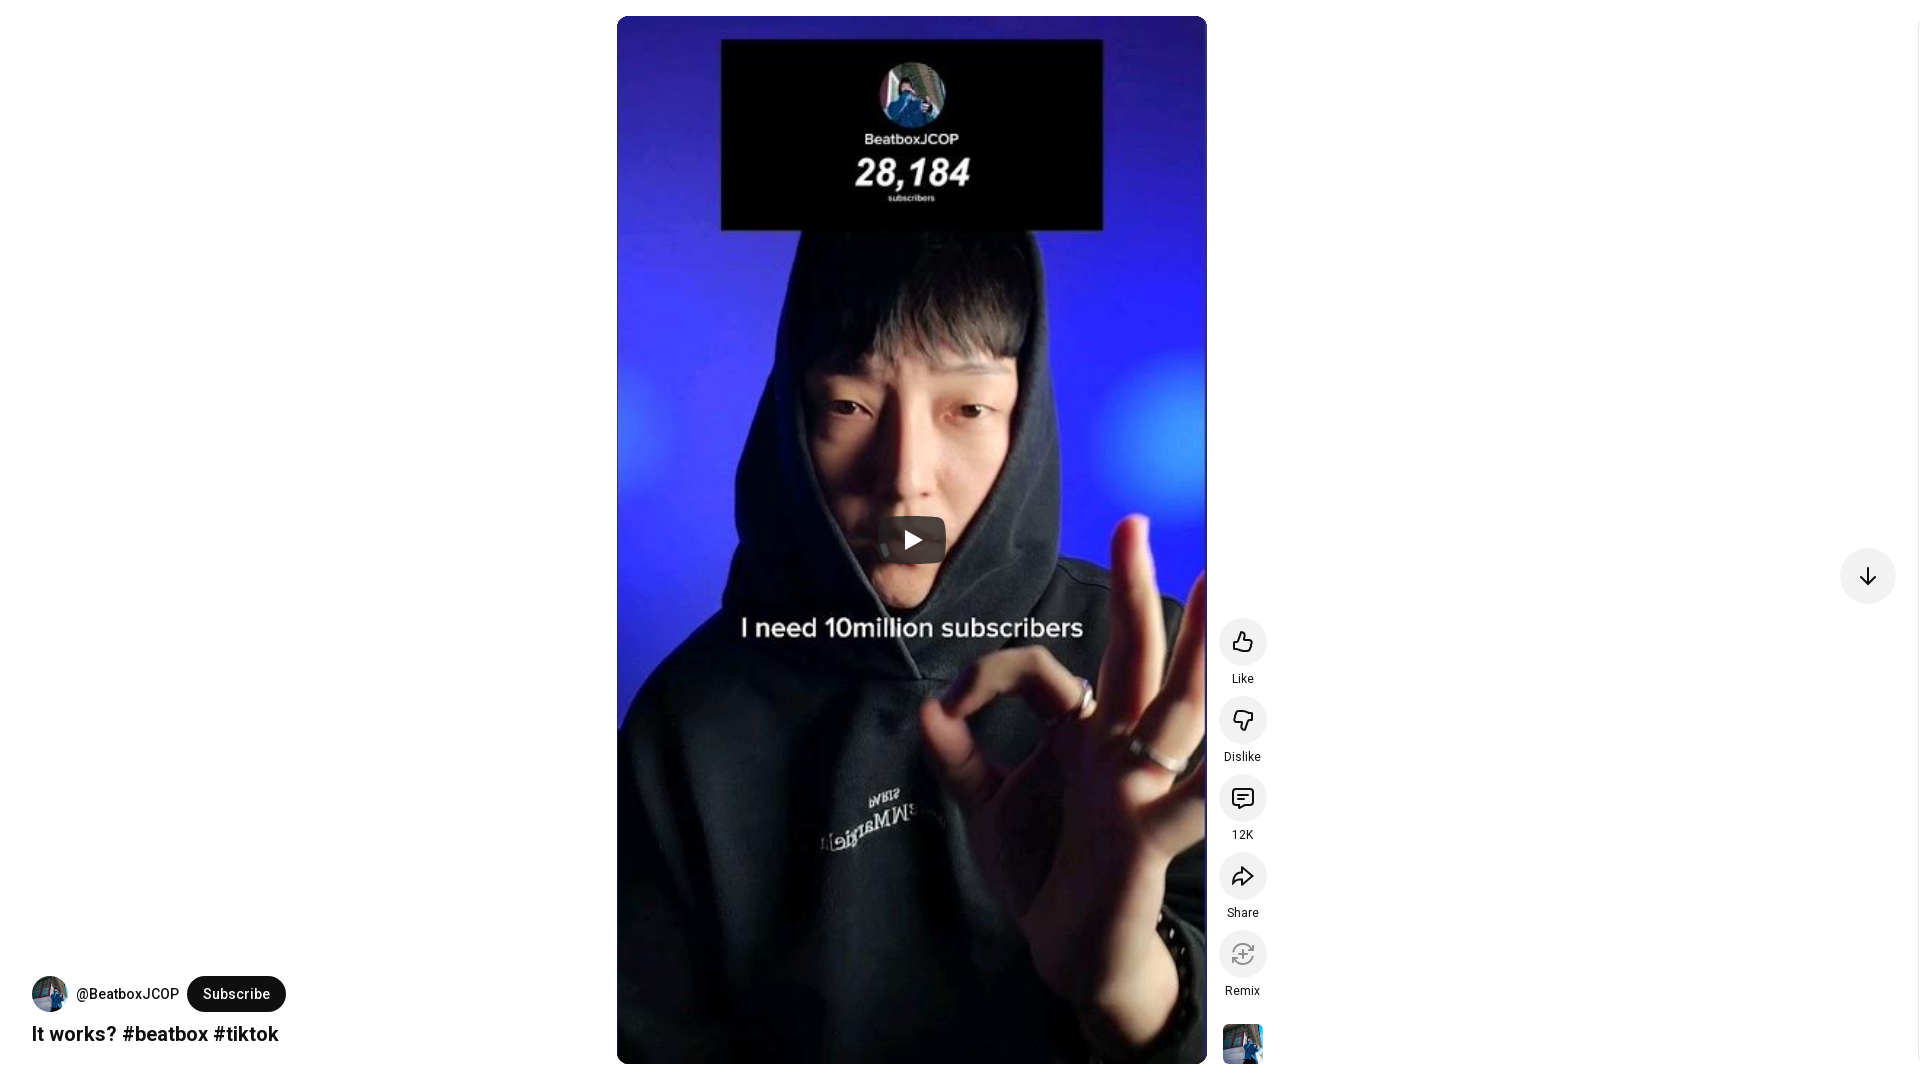

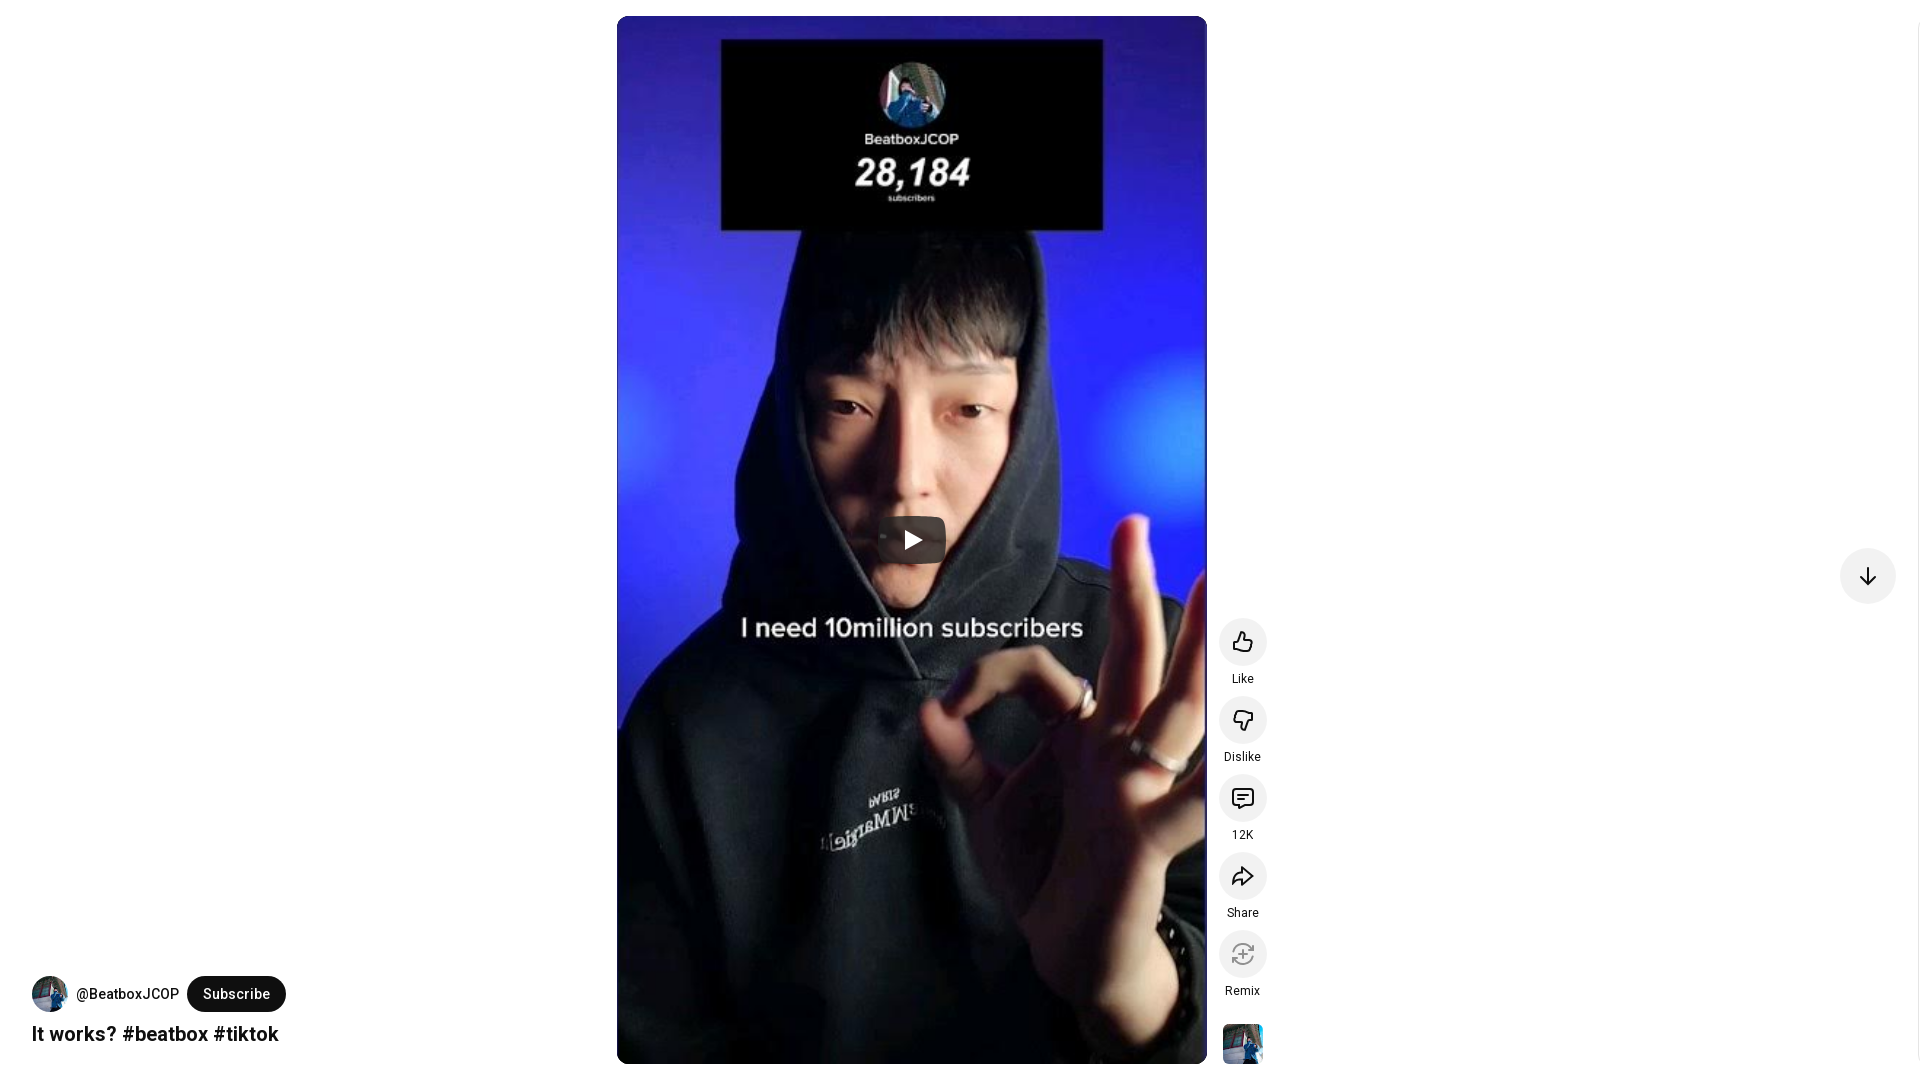